Tests keyboard actions on a text comparison website by entering text in the first textarea, using keyboard shortcuts to select all, copy, tab to the next field, paste, and then clicking the compare button.

Starting URL: http://text-compare.com

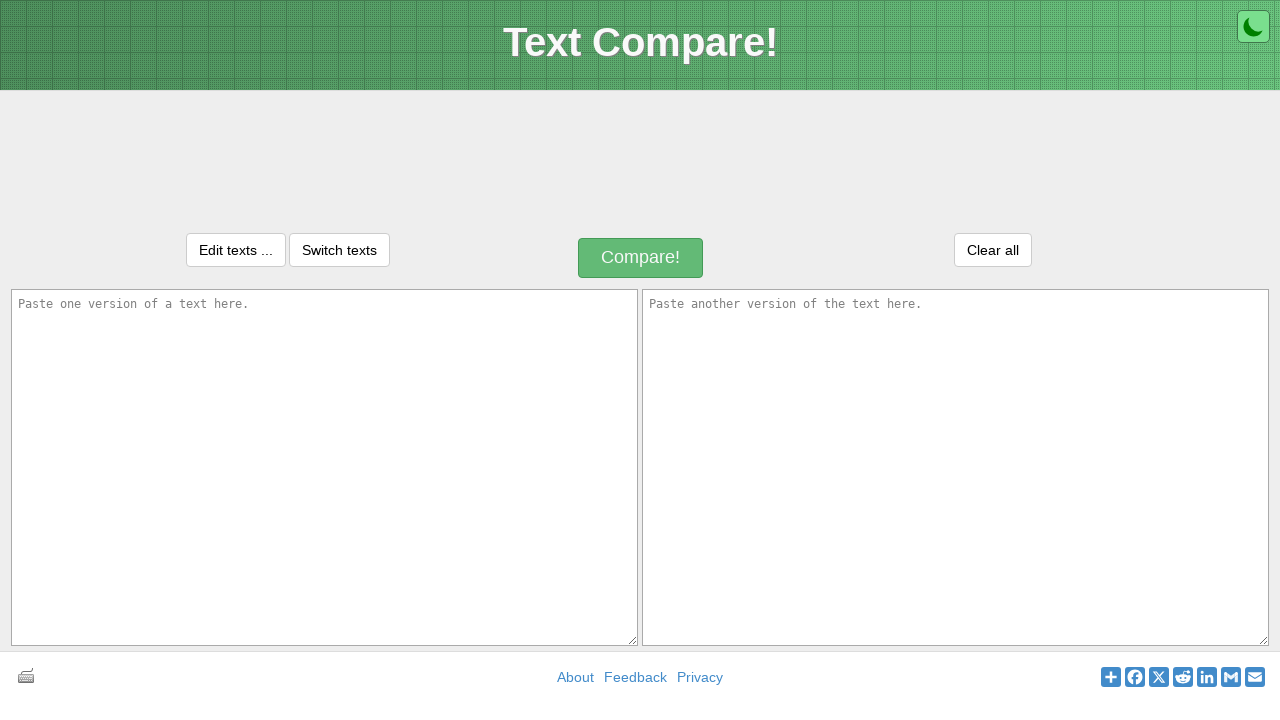

Entered text 'Bine ai venit la cursul de AUTOMATION' in the first textarea on textarea#inputText1
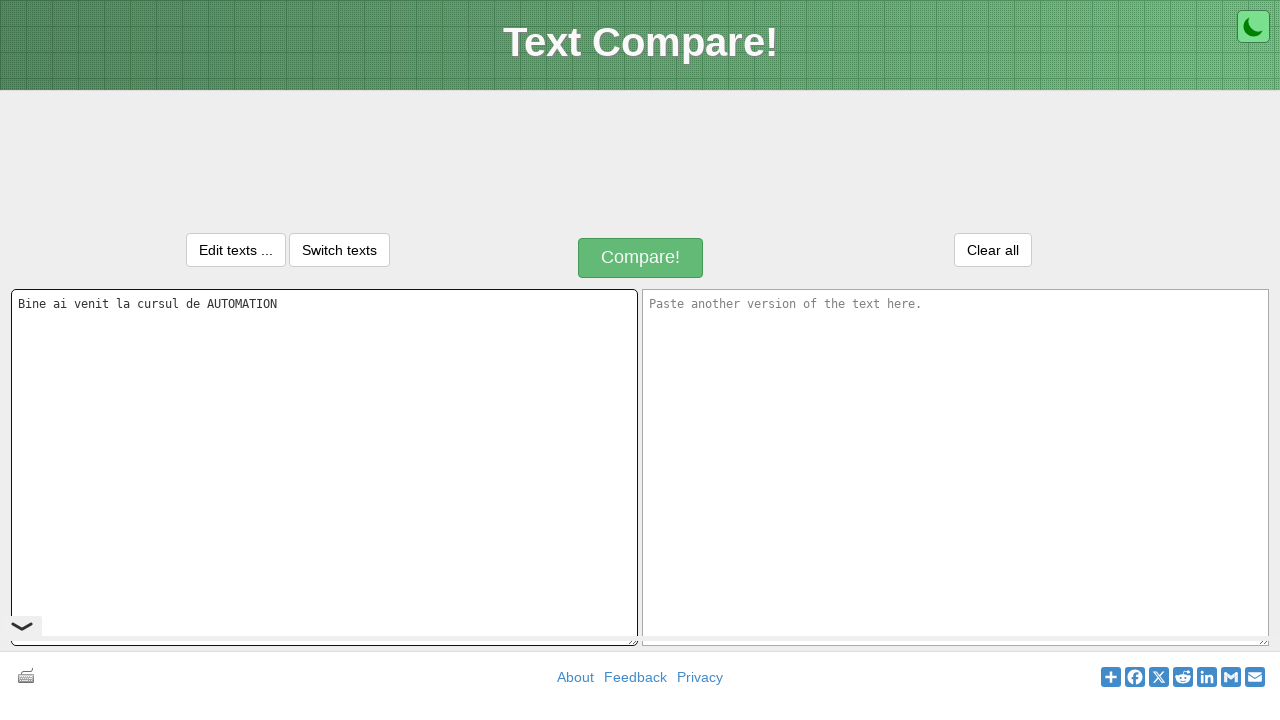

Selected all text in first textarea using Ctrl+A
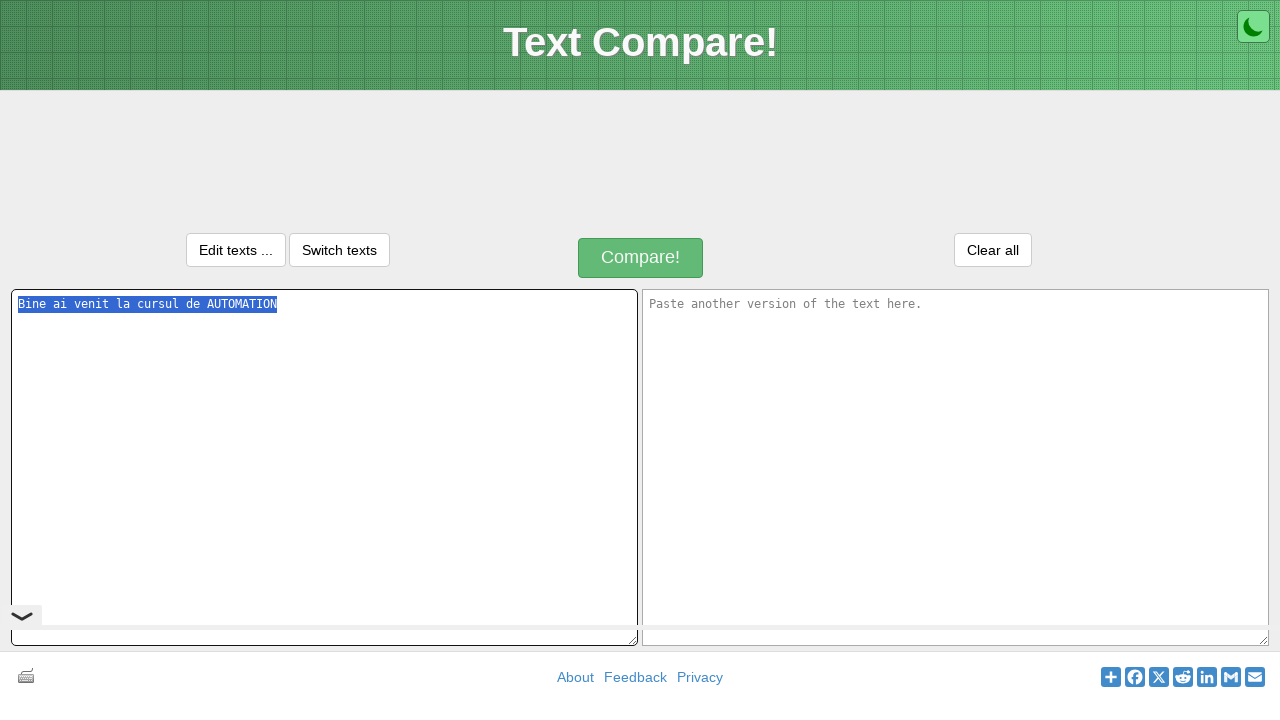

Copied selected text using Ctrl+C
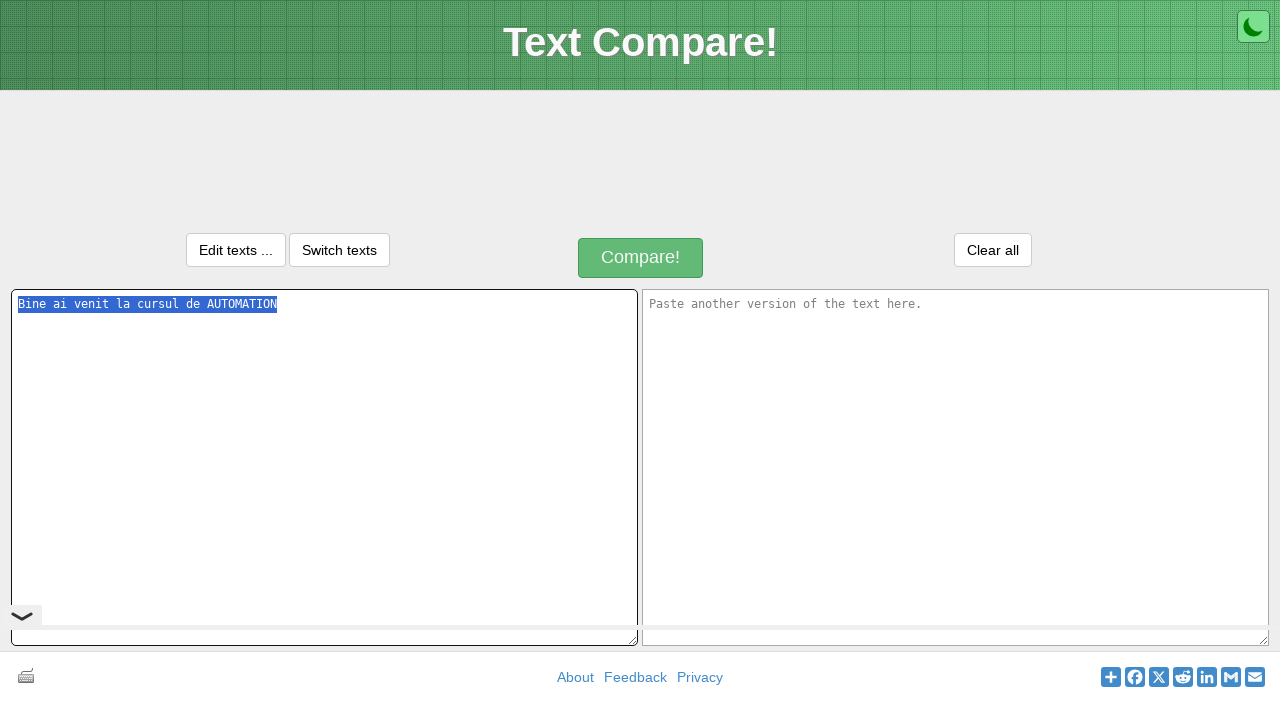

Pressed Tab to move to the next textarea field
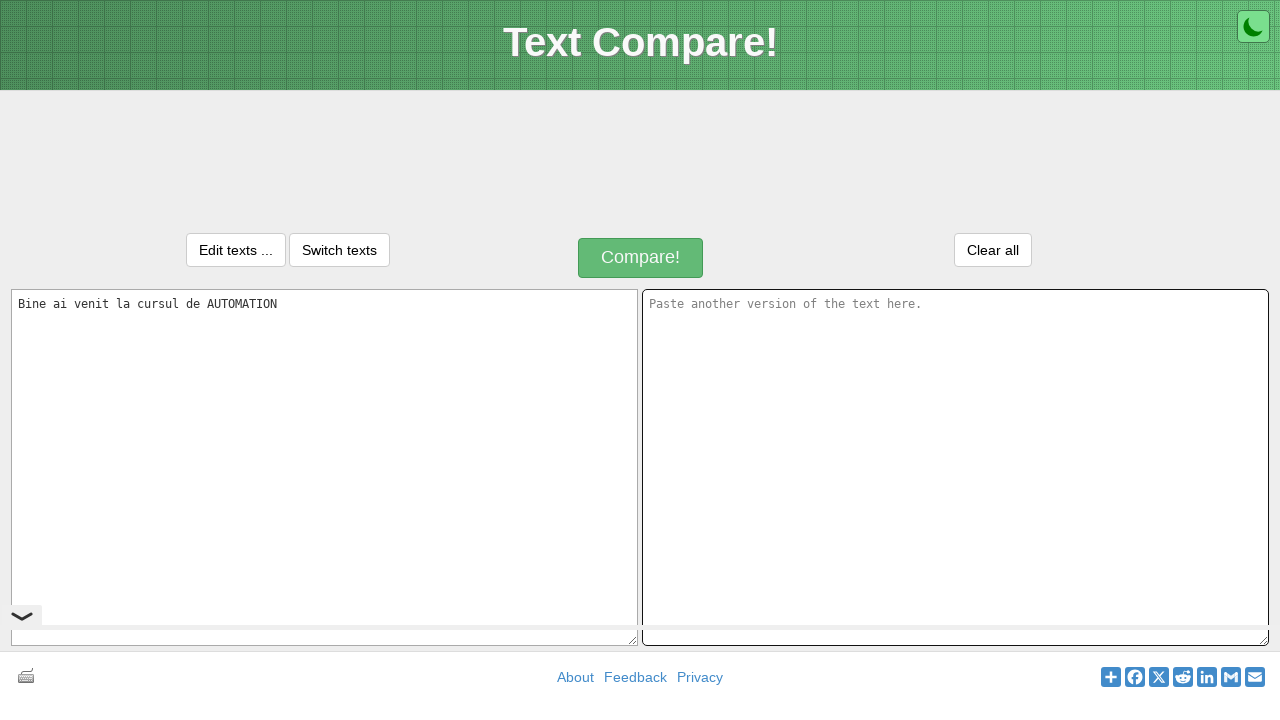

Pasted copied text using Ctrl+V into the second textarea
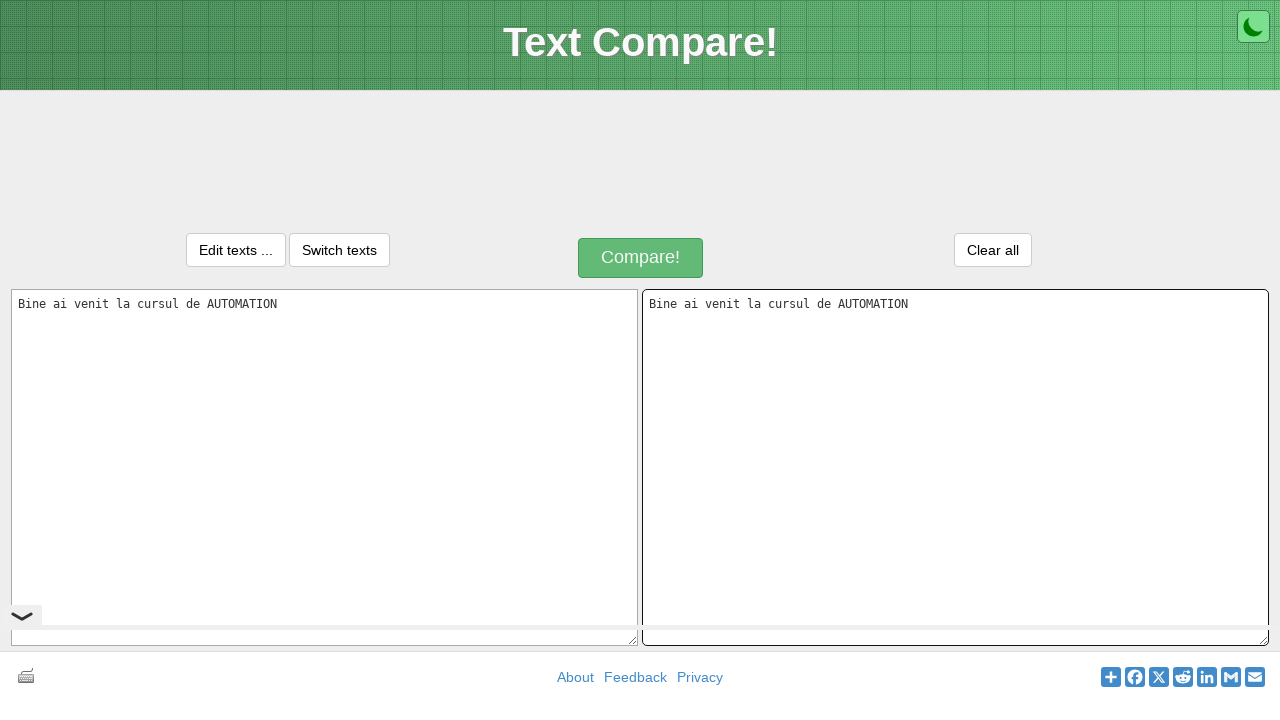

Clicked the Compare button to compare the text fields at (641, 258) on #compareButton
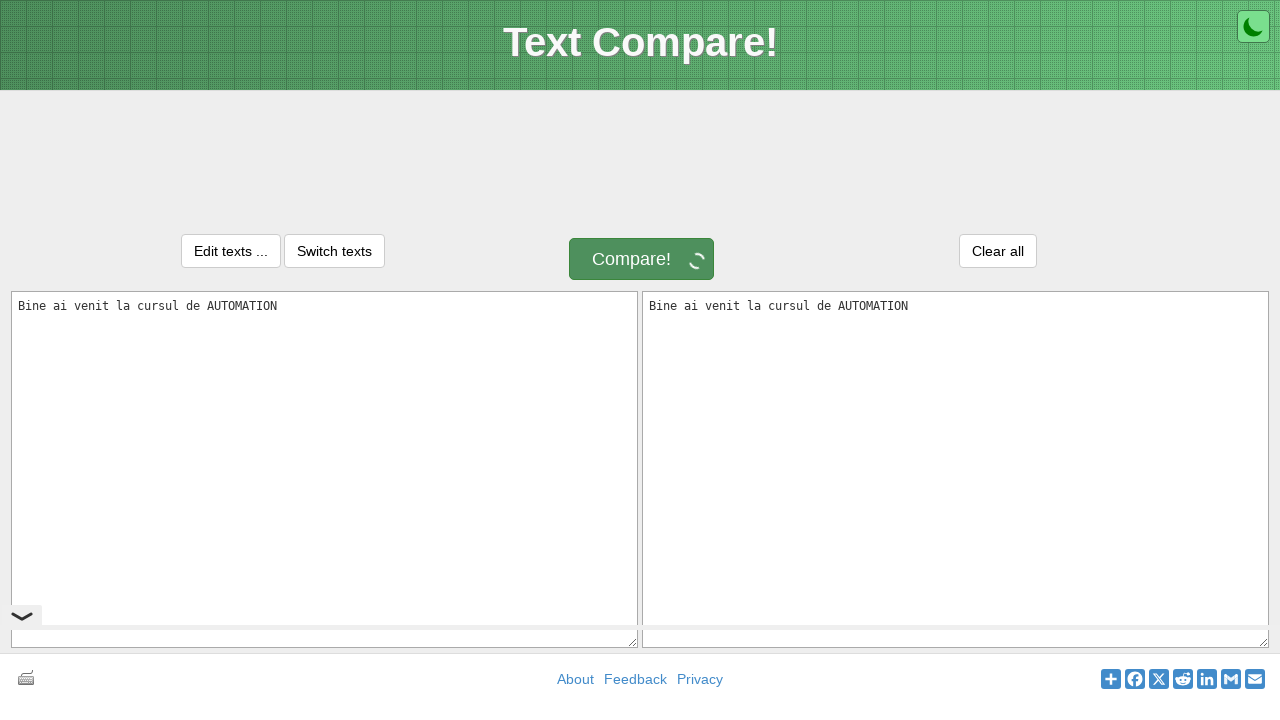

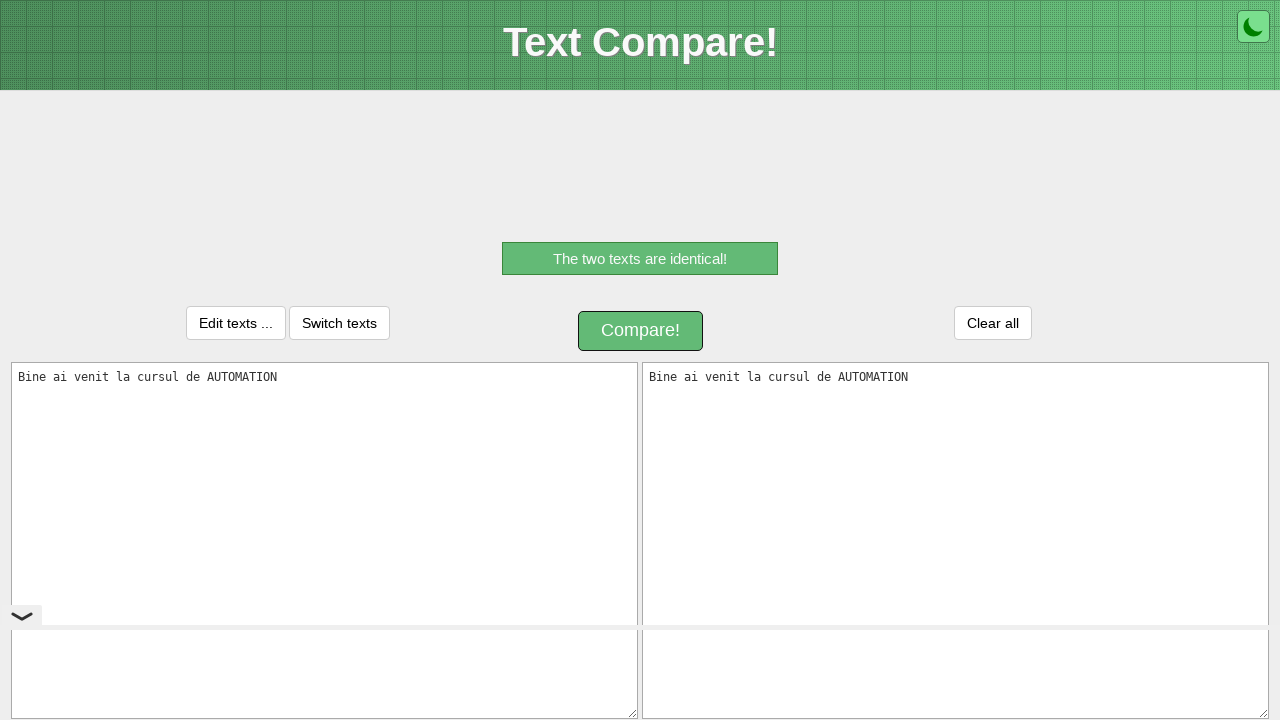